Tests dismissing a JavaScript confirm alert by clicking a button, dismissing the confirmation dialog, and verifying the cancel result

Starting URL: https://automationfc.github.io/basic-form/index.html

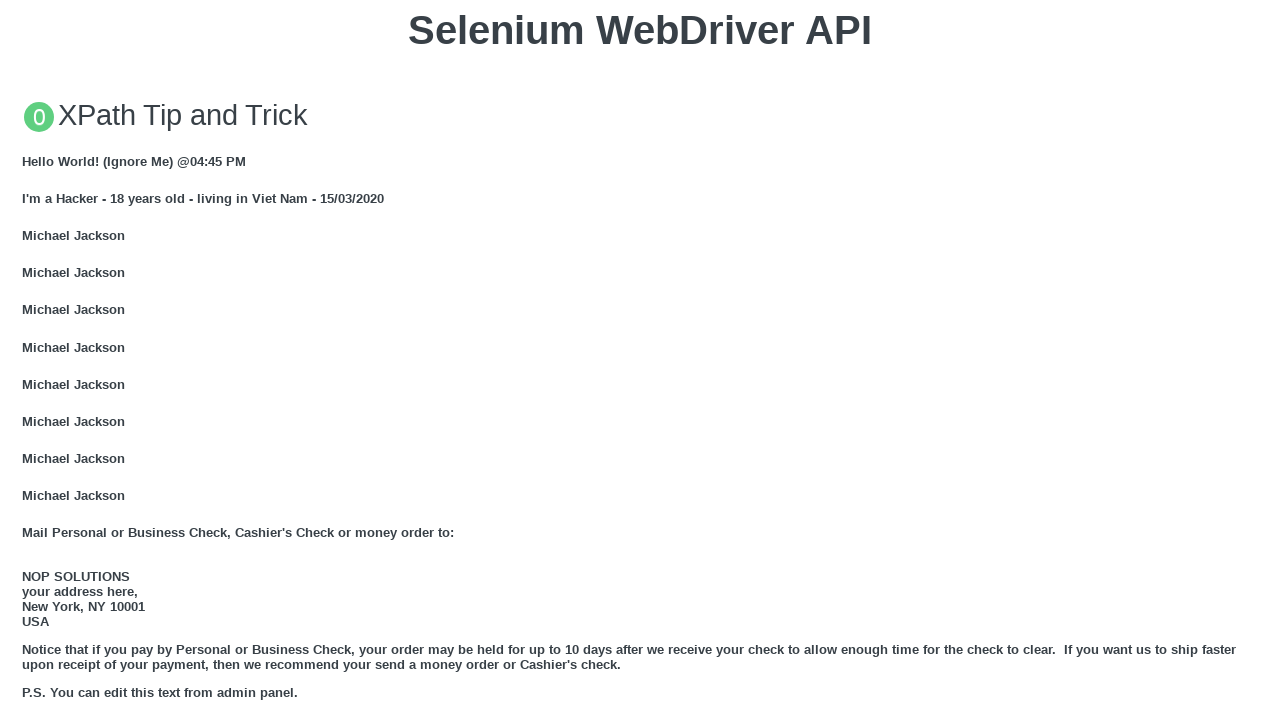

Set up dialog handler to dismiss confirm dialog
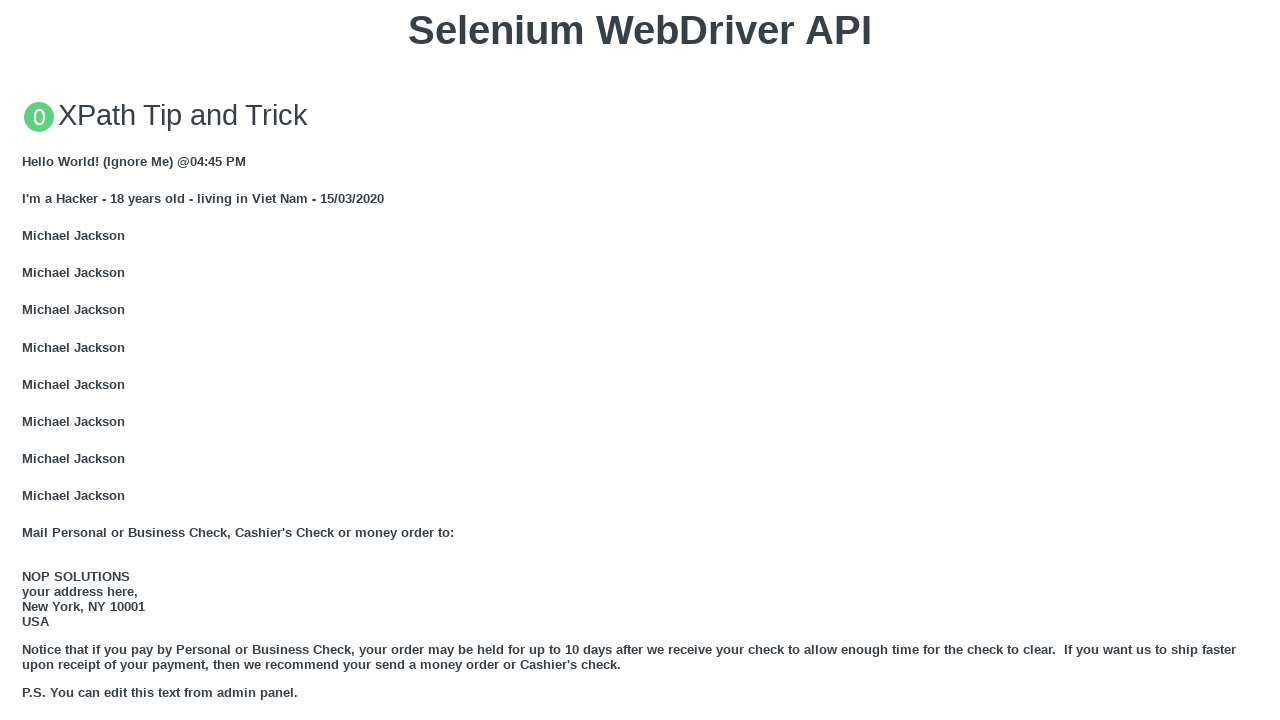

Clicked 'Click for JS Confirm' button to trigger JavaScript confirm dialog at (640, 360) on xpath=//button[text()='Click for JS Confirm']
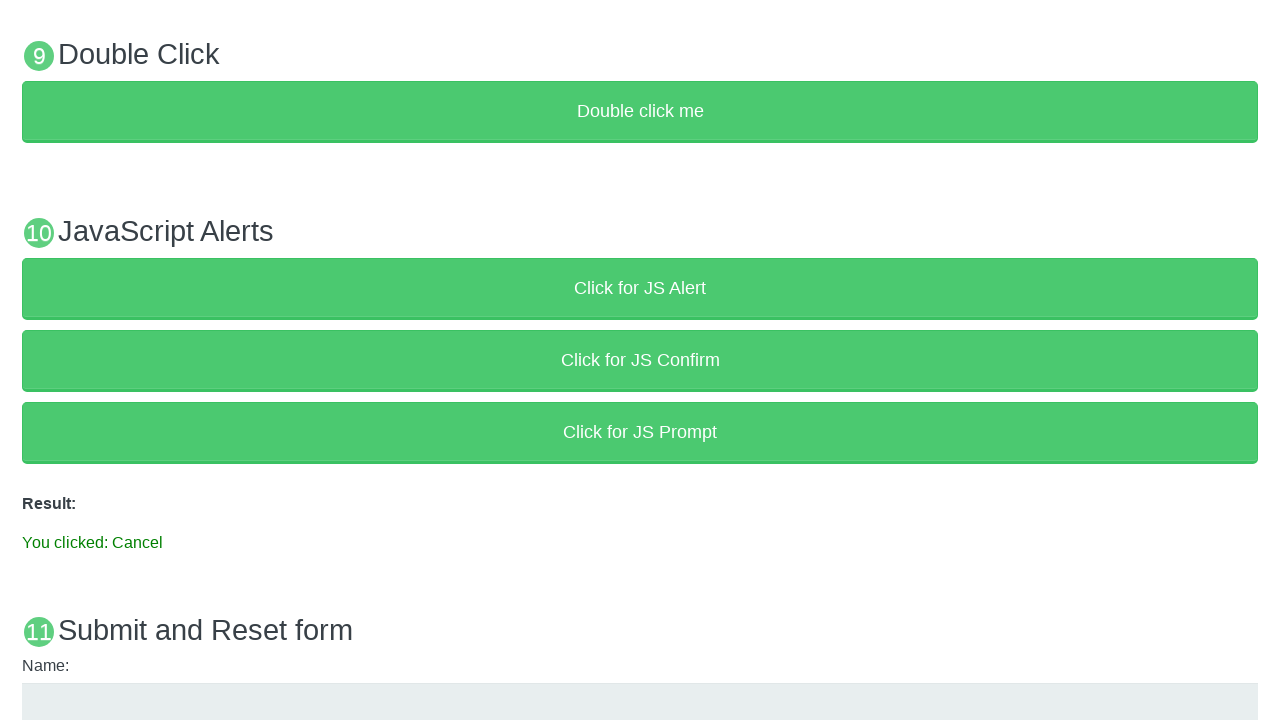

Waited for result message element to appear
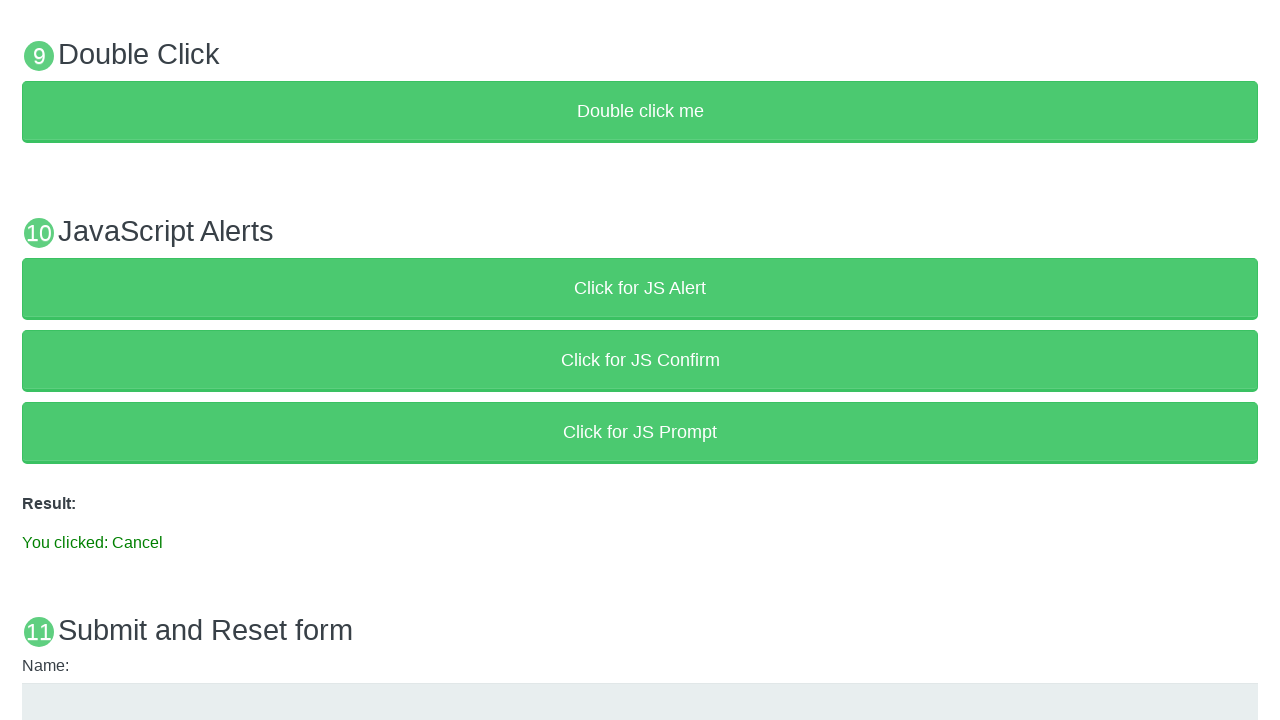

Verified result message shows 'You clicked: Cancel'
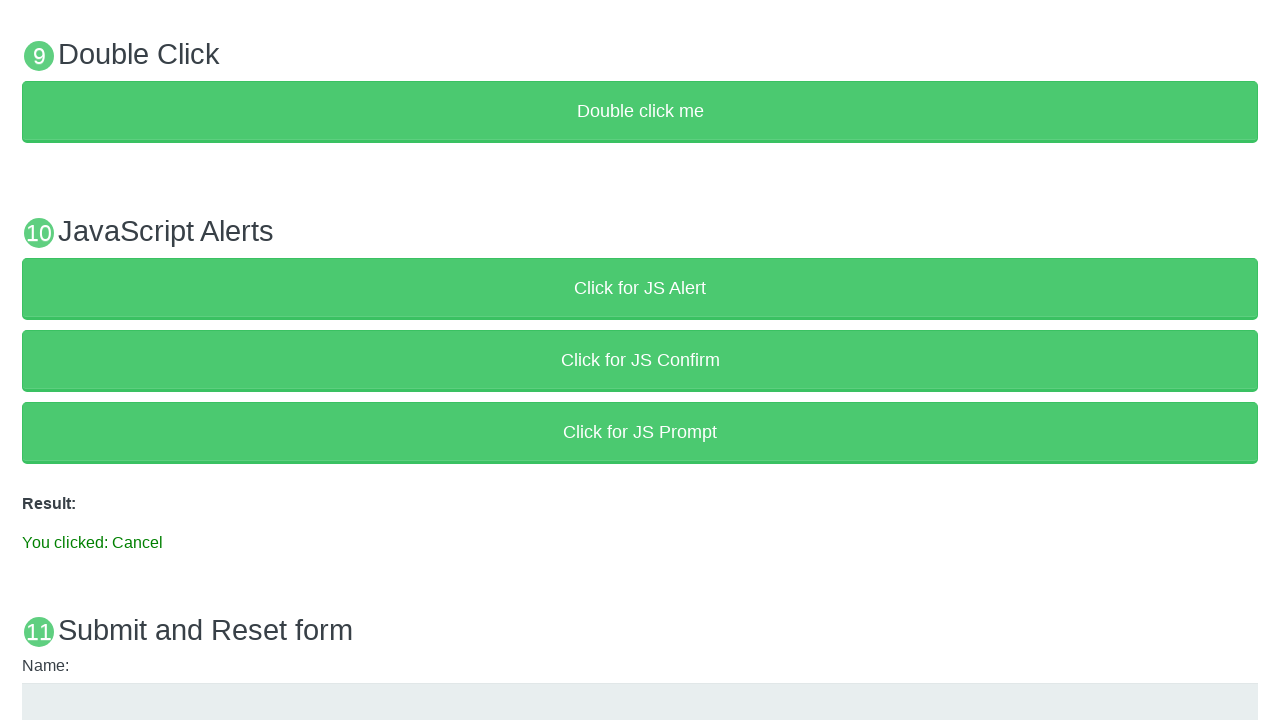

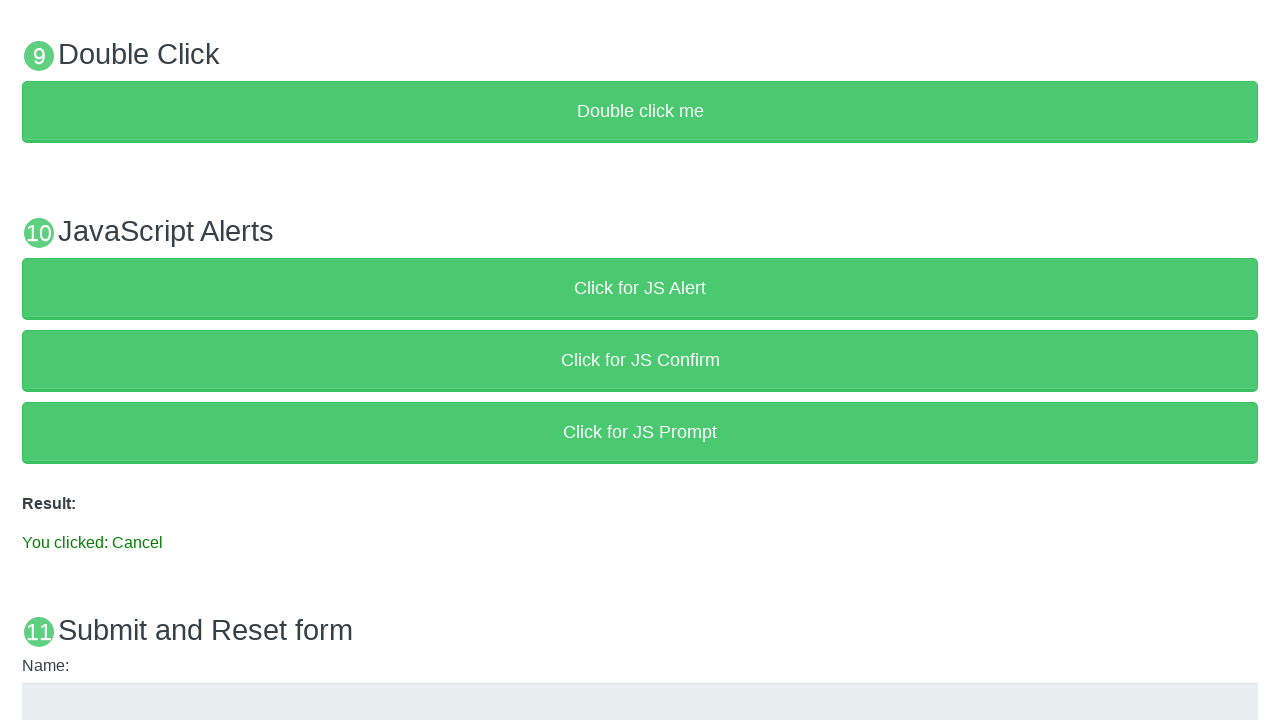